Tests login form validation when both username and password fields are left empty

Starting URL: https://www.saucedemo.com/

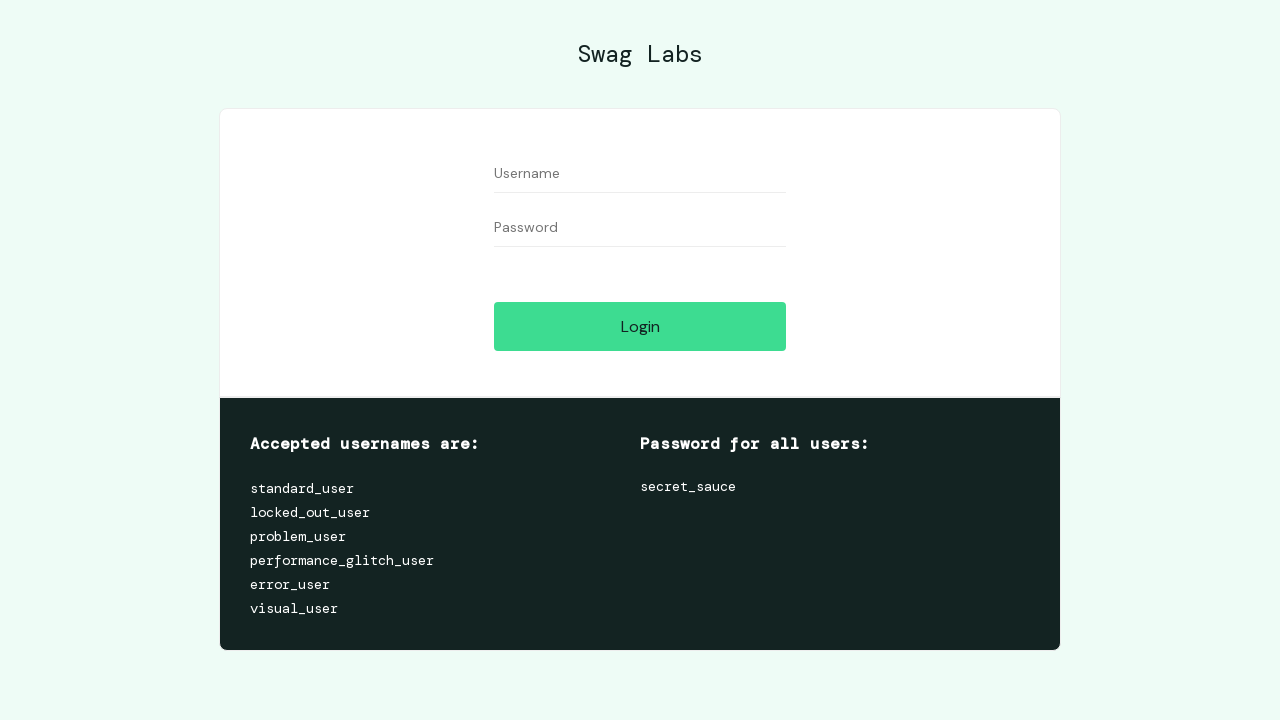

Clicked login button without entering credentials at (640, 326) on #login-button
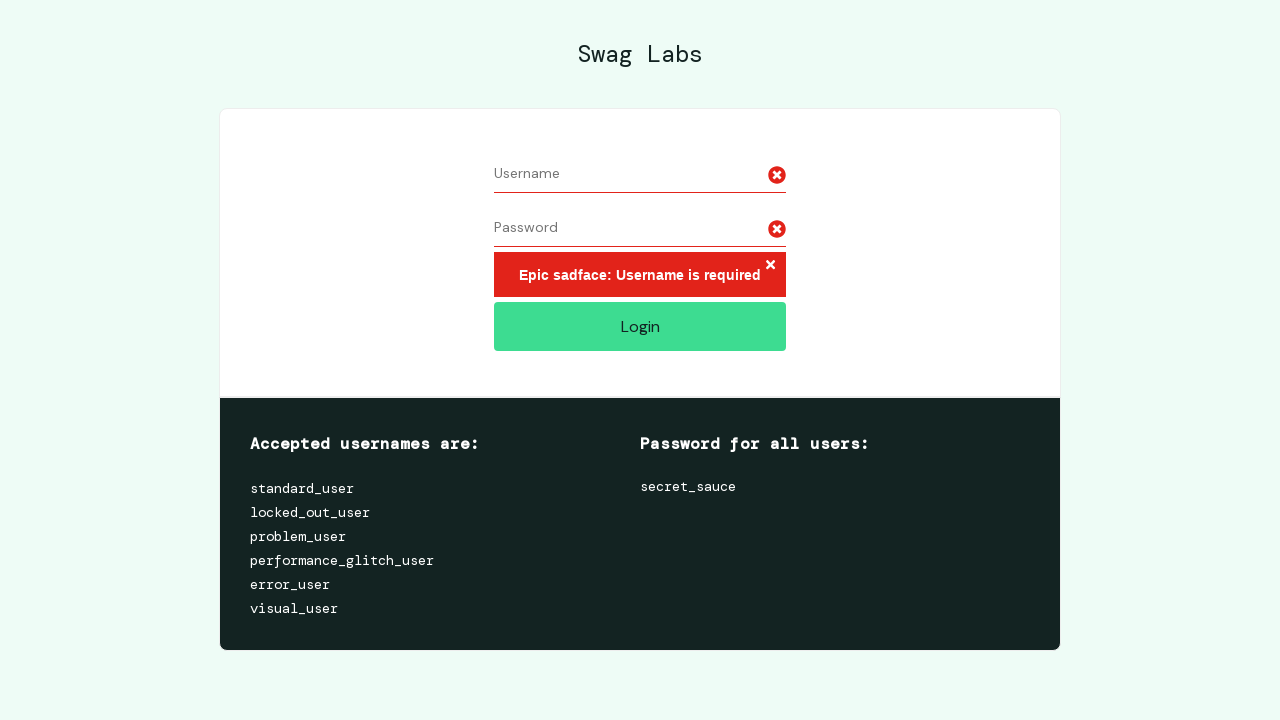

Error message element loaded
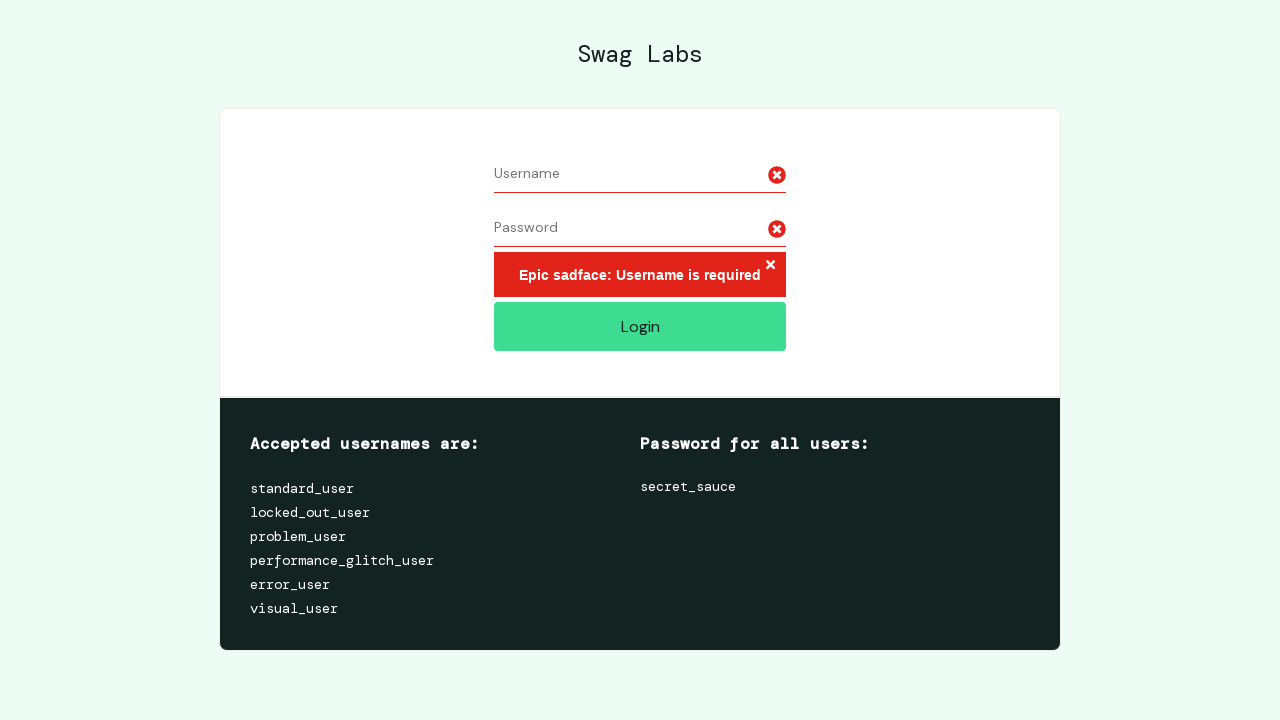

Located error message element
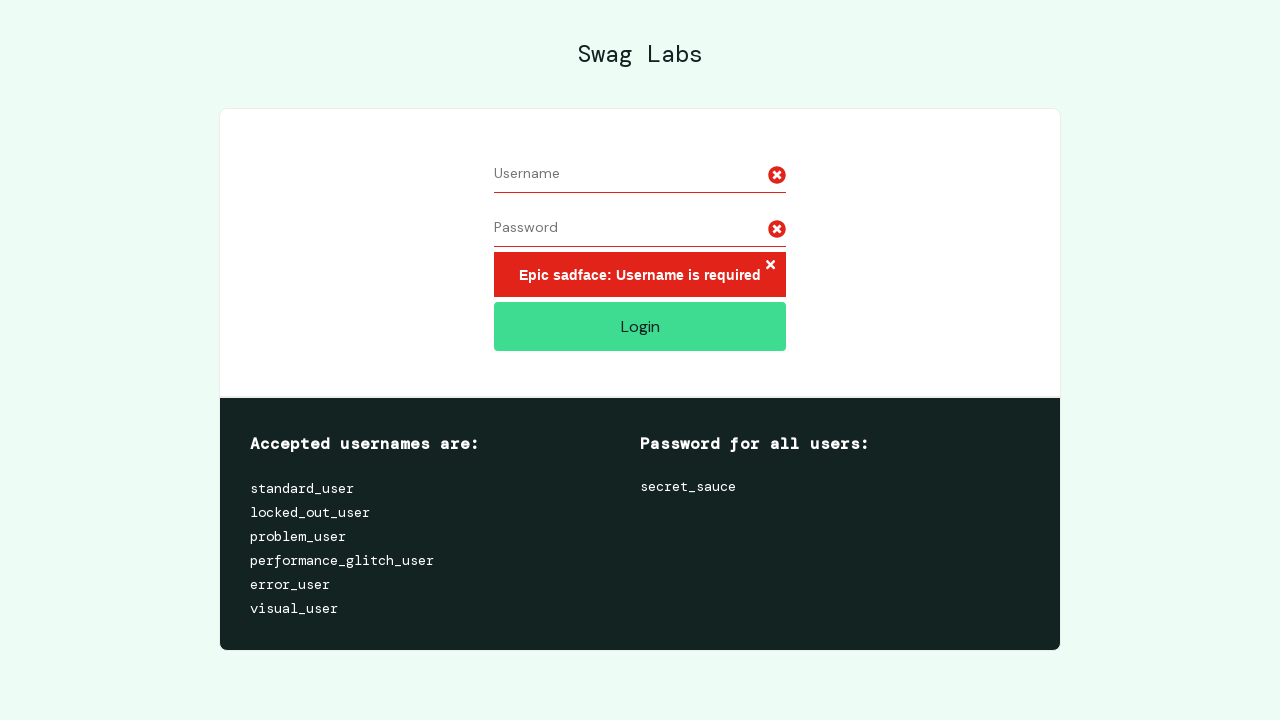

Verified error message contains 'Epic sadface: Username is required'
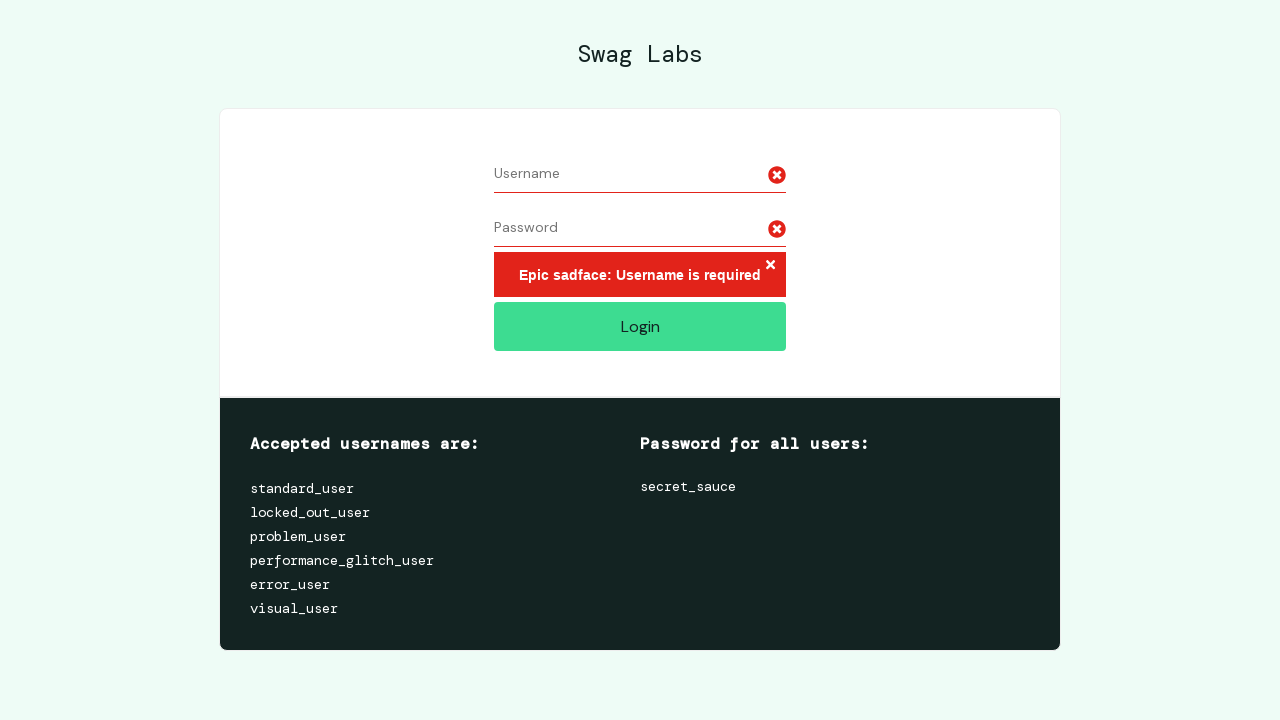

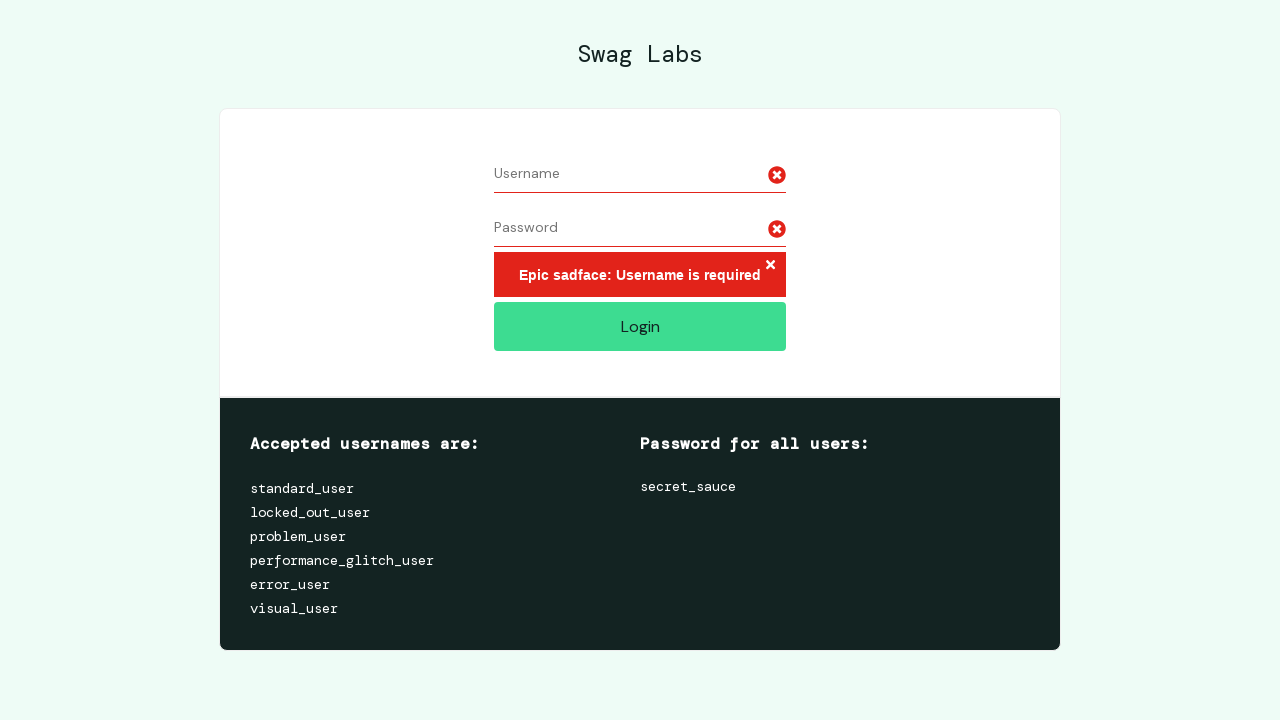